Tests the CKIP Tagger service by clearing input, toggling two checkbox options, entering Chinese text for analysis, and submitting the form to process the text through the NLP tagger.

Starting URL: https://ckip.iis.sinica.edu.tw/service/ckiptagger/

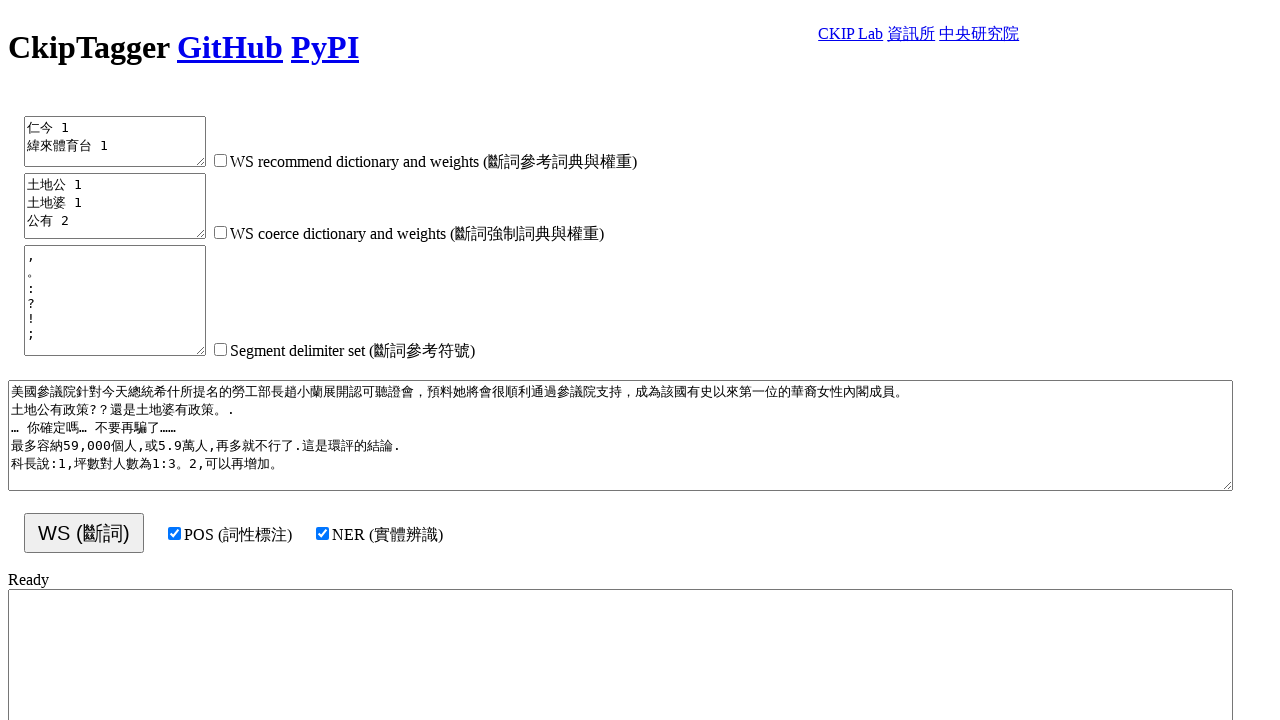

Cleared the input textarea on xpath=/html/body/textarea[4]
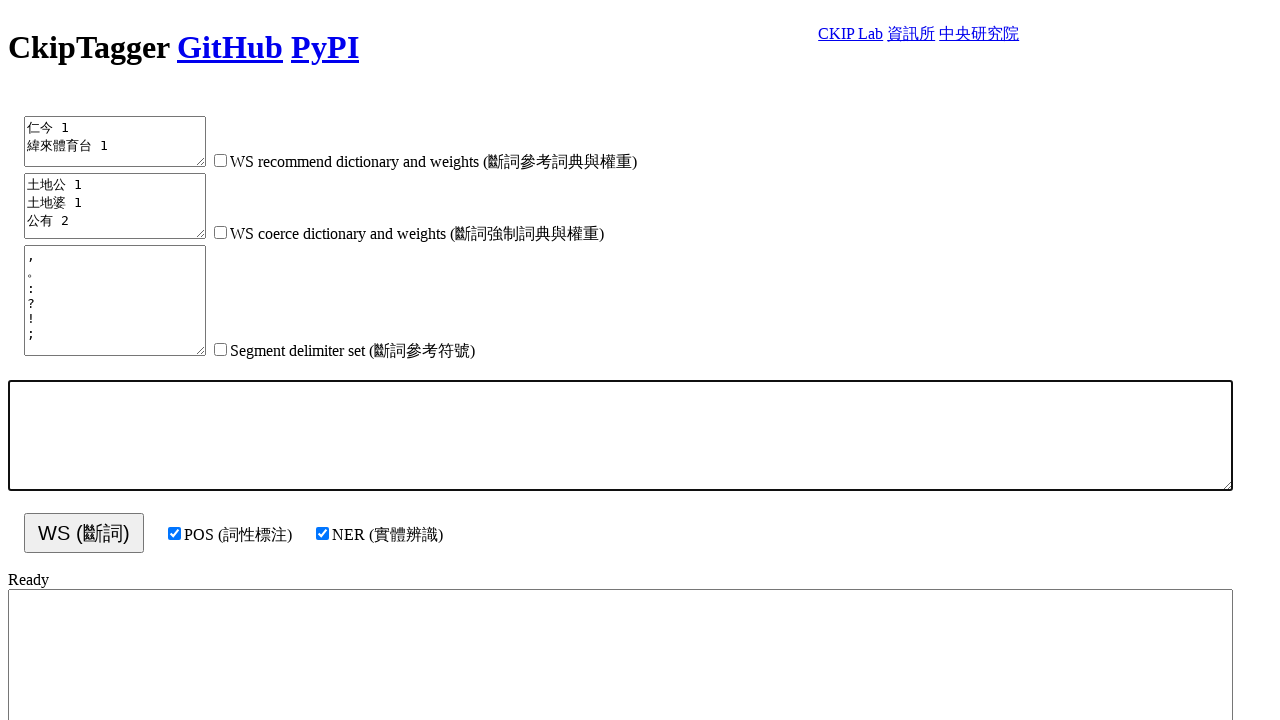

Toggled first checkbox option at (174, 533) on xpath=/html/body/label[4]/input
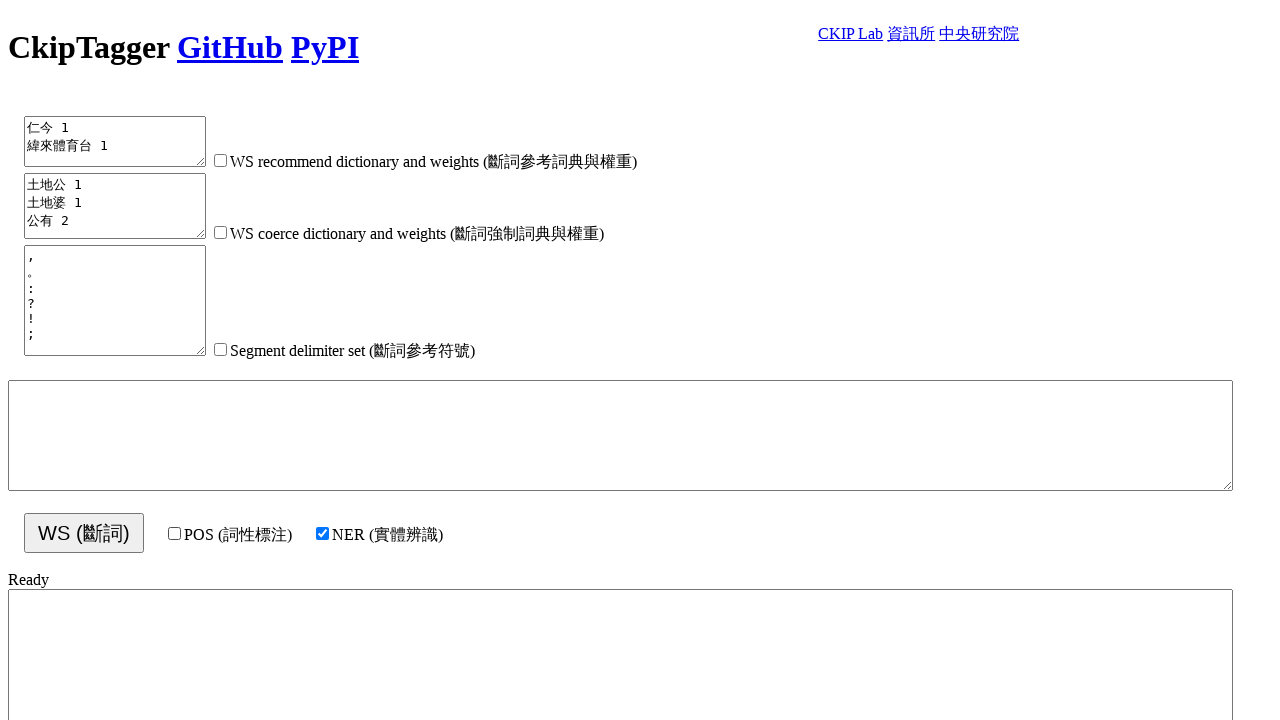

Toggled second checkbox option at (322, 533) on xpath=/html/body/label[5]/input
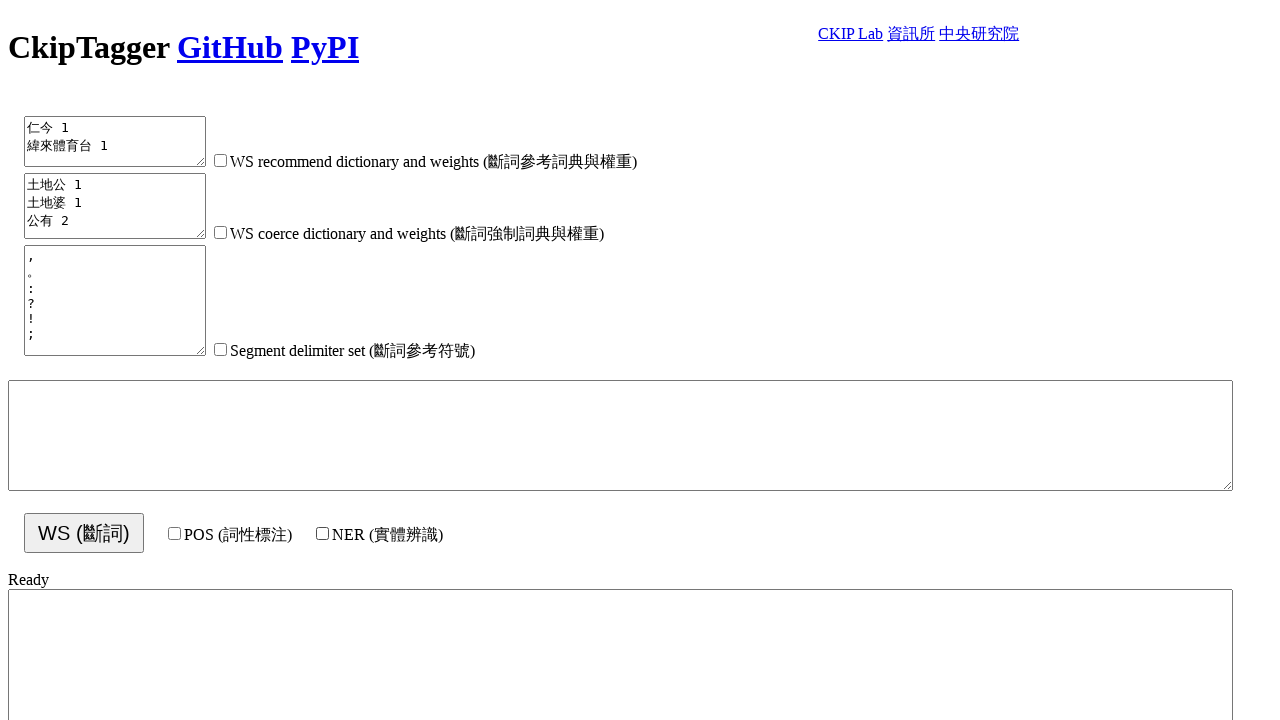

Entered Chinese text for CKIP Tagger analysis on xpath=/html/body/textarea[4]
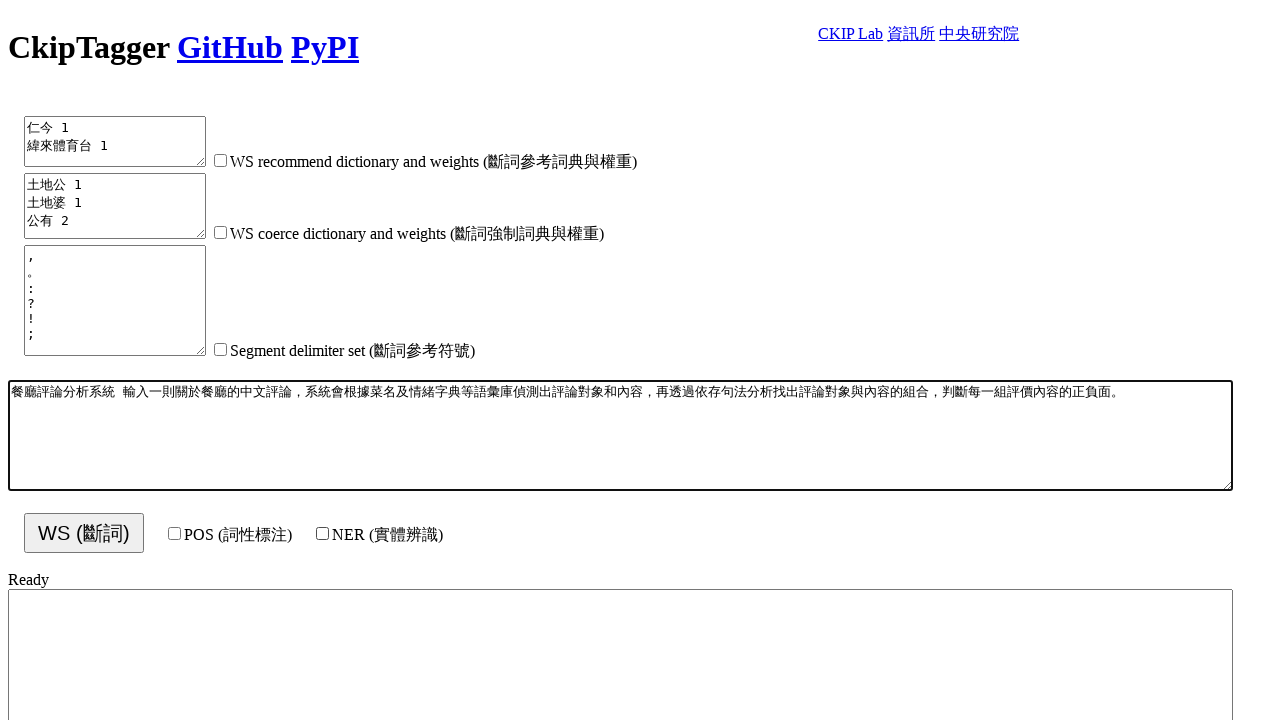

Clicked submit button to process text through CKIP Tagger at (84, 533) on xpath=/html/body/button
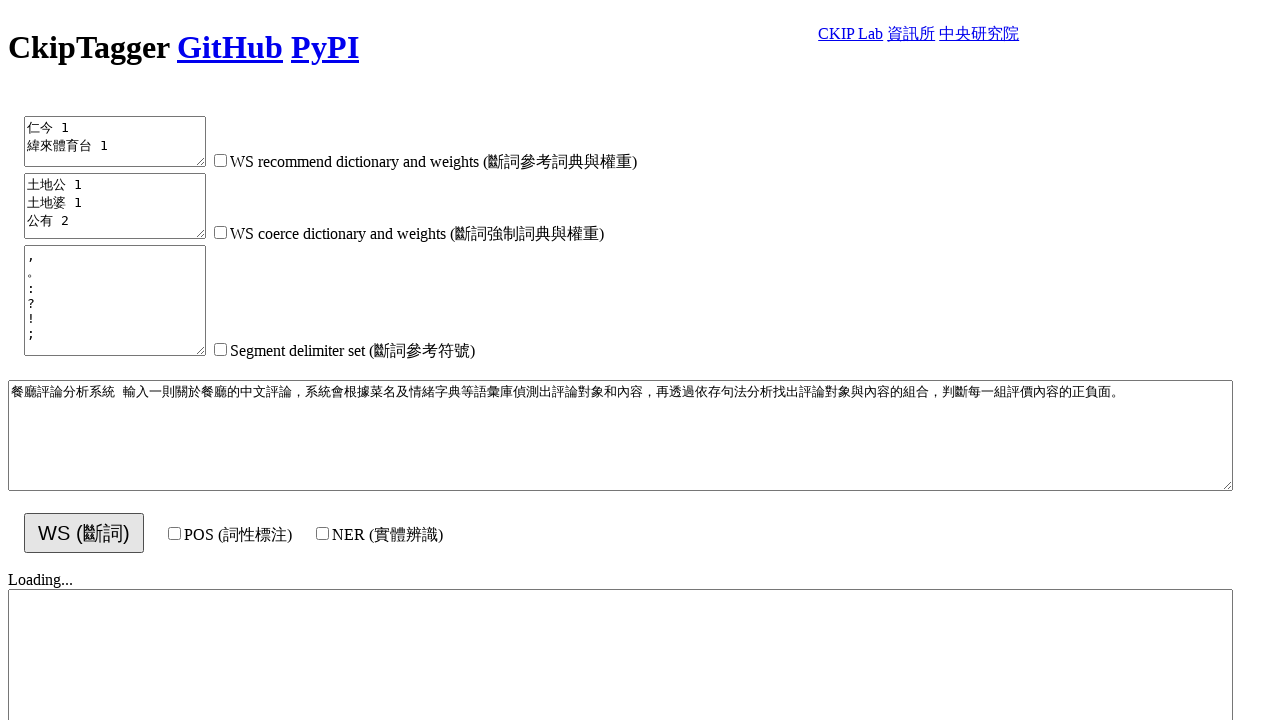

Waited 1000ms for output to be populated
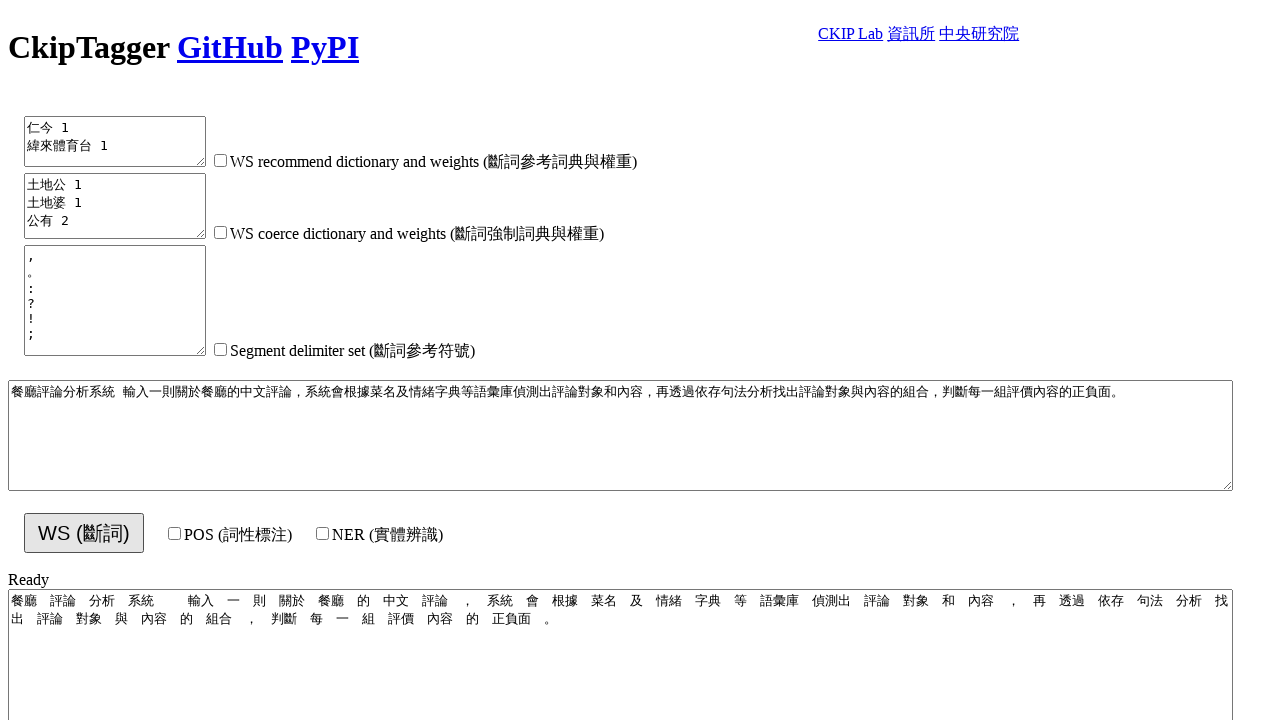

Output textarea became visible with CKIP Tagger results
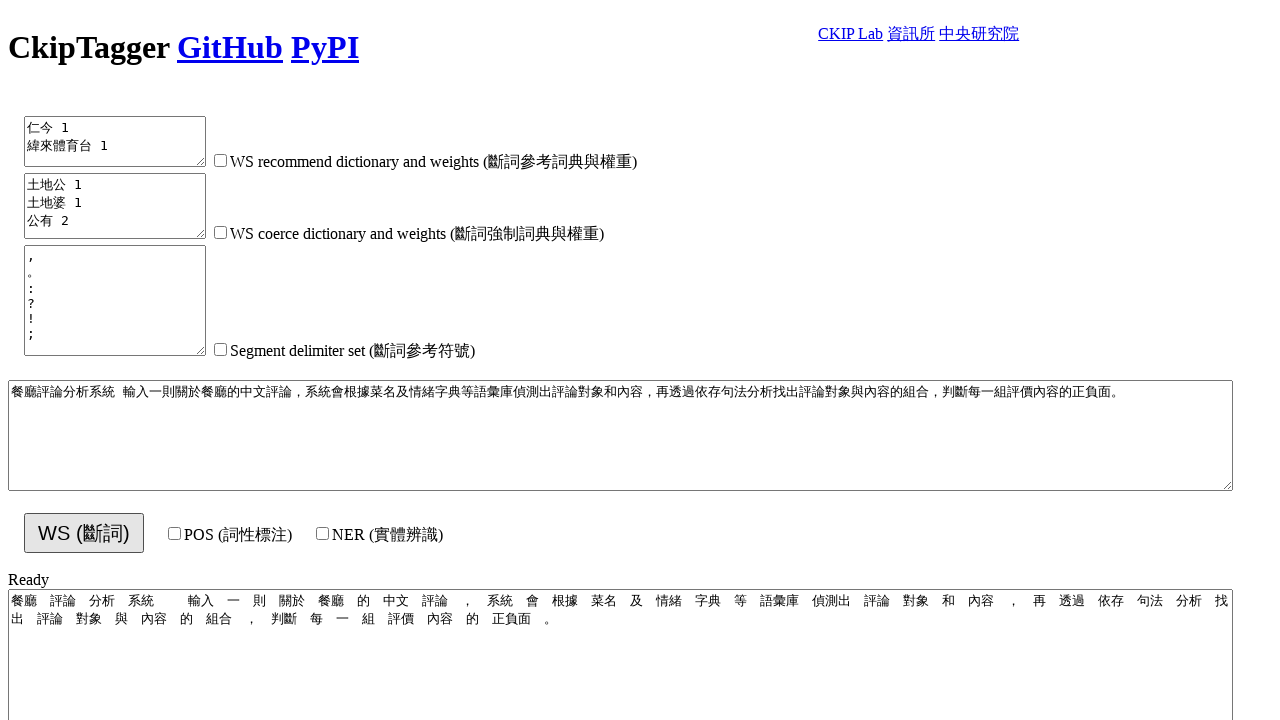

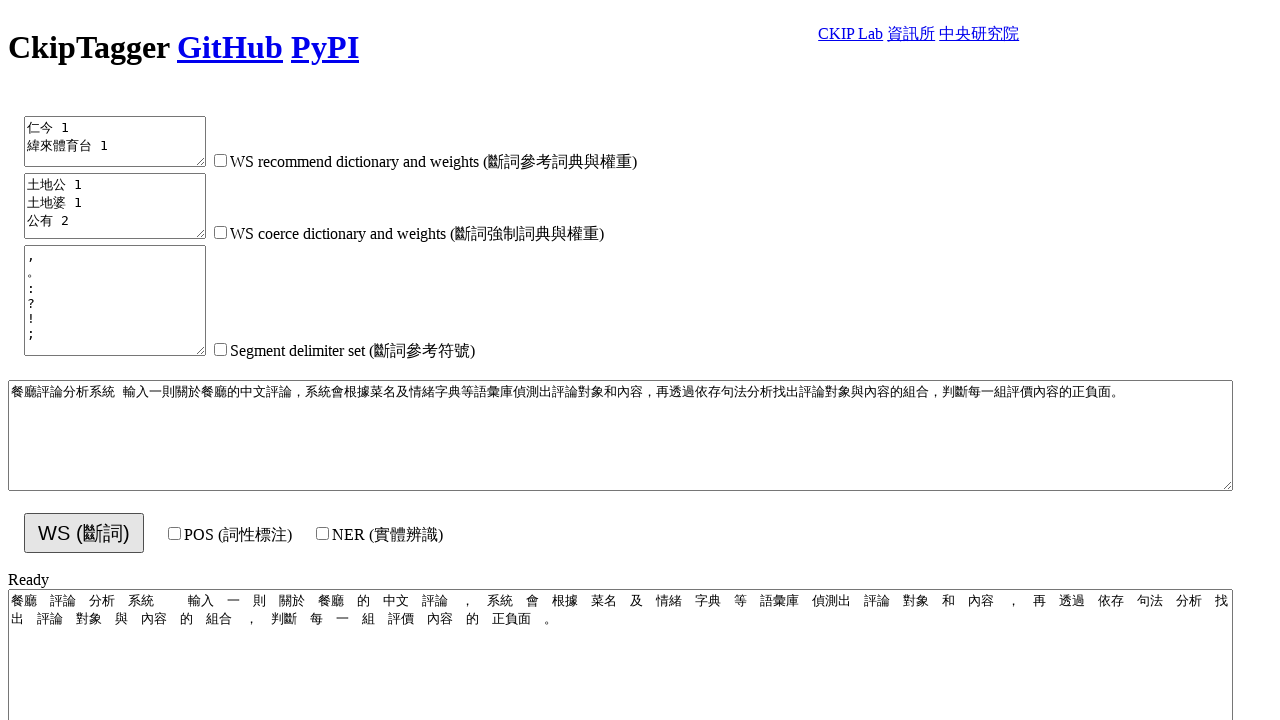